Tests static dropdown functionality by selecting an option and verifying the selection

Starting URL: https://seleniumbase.io/demo_page

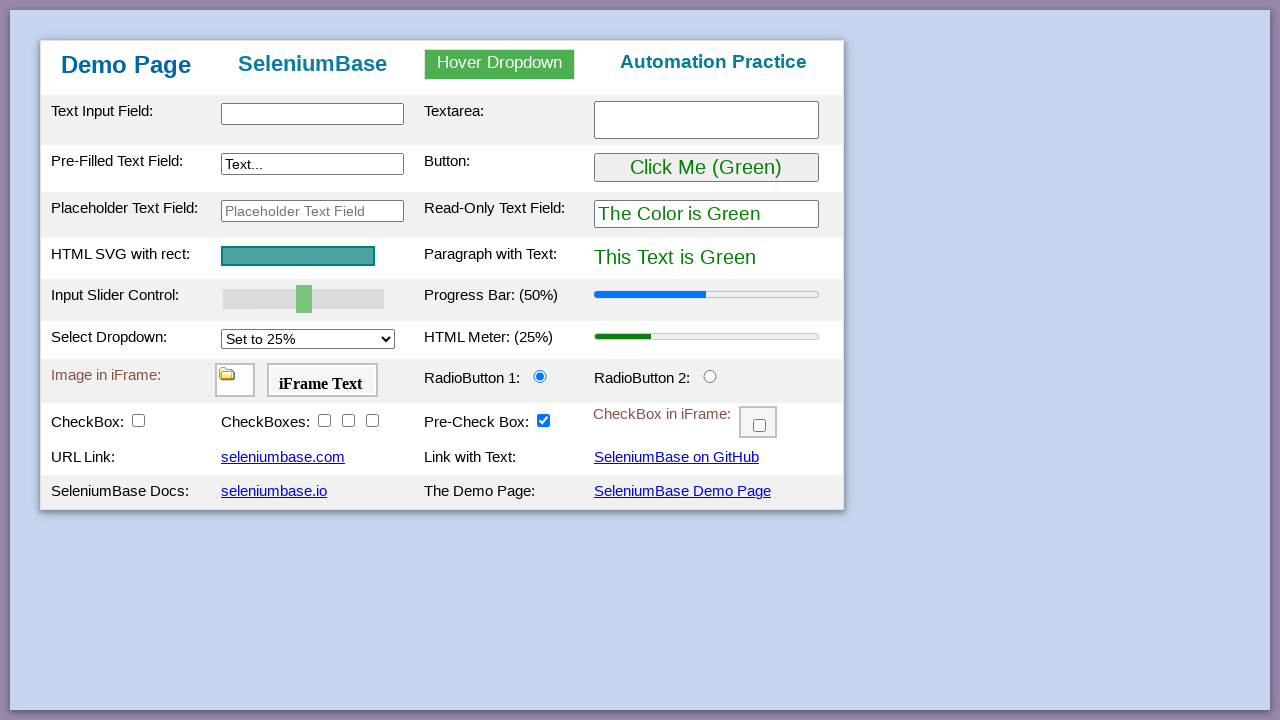

Selected '100%' option from static dropdown on #mySelect
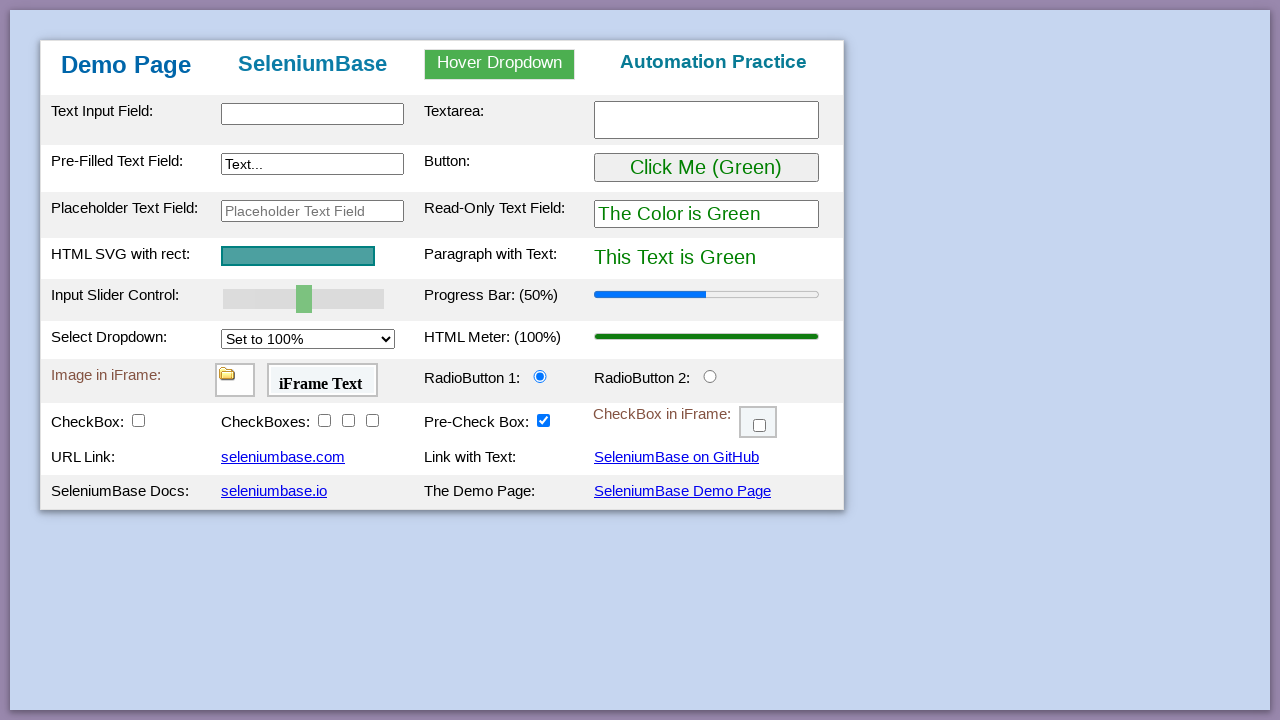

Verified that '100%' option is selected in dropdown
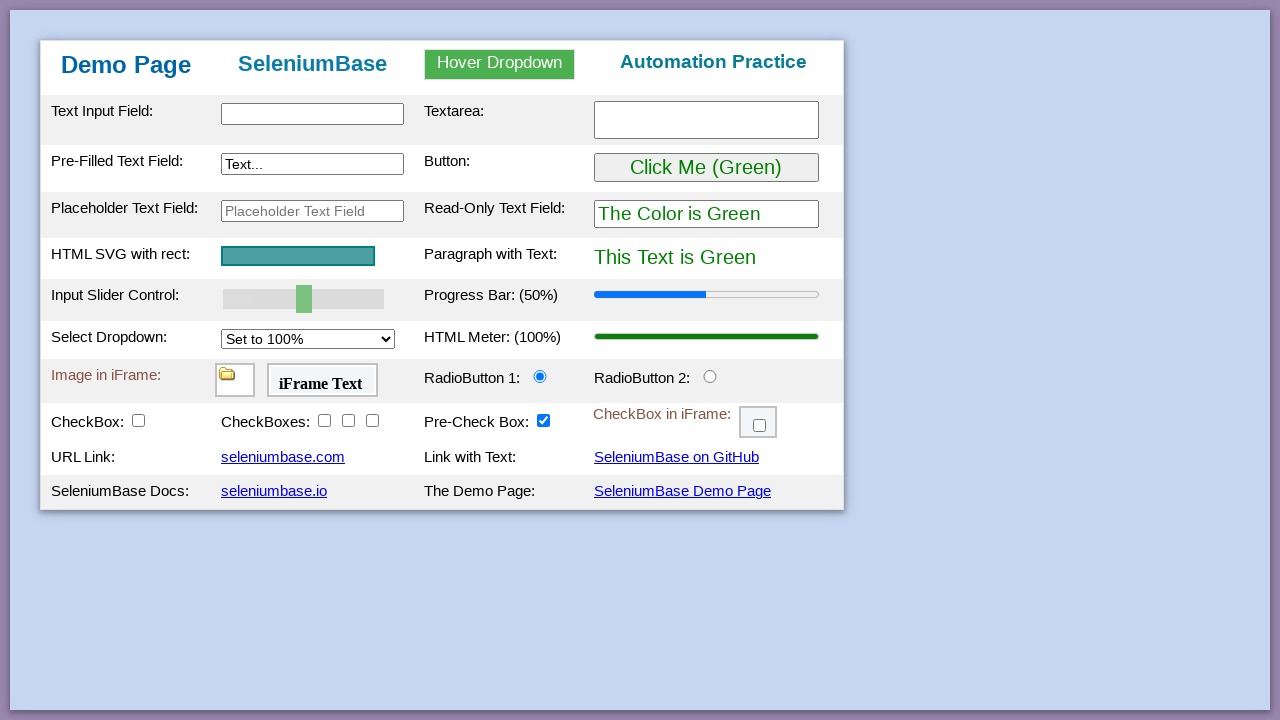

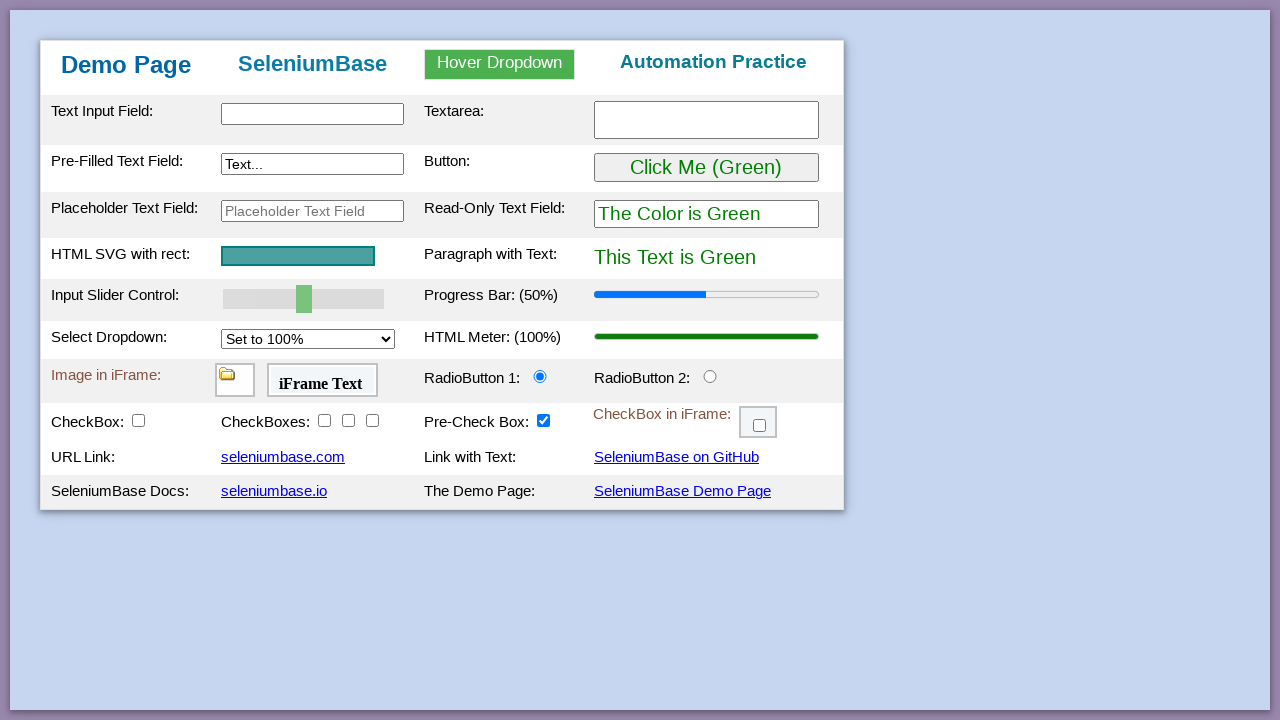